Tests jQuery UI drag and drop functionality by navigating to the droppable demo page and dragging an element into a drop zone

Starting URL: https://jqueryui.com/sortable/

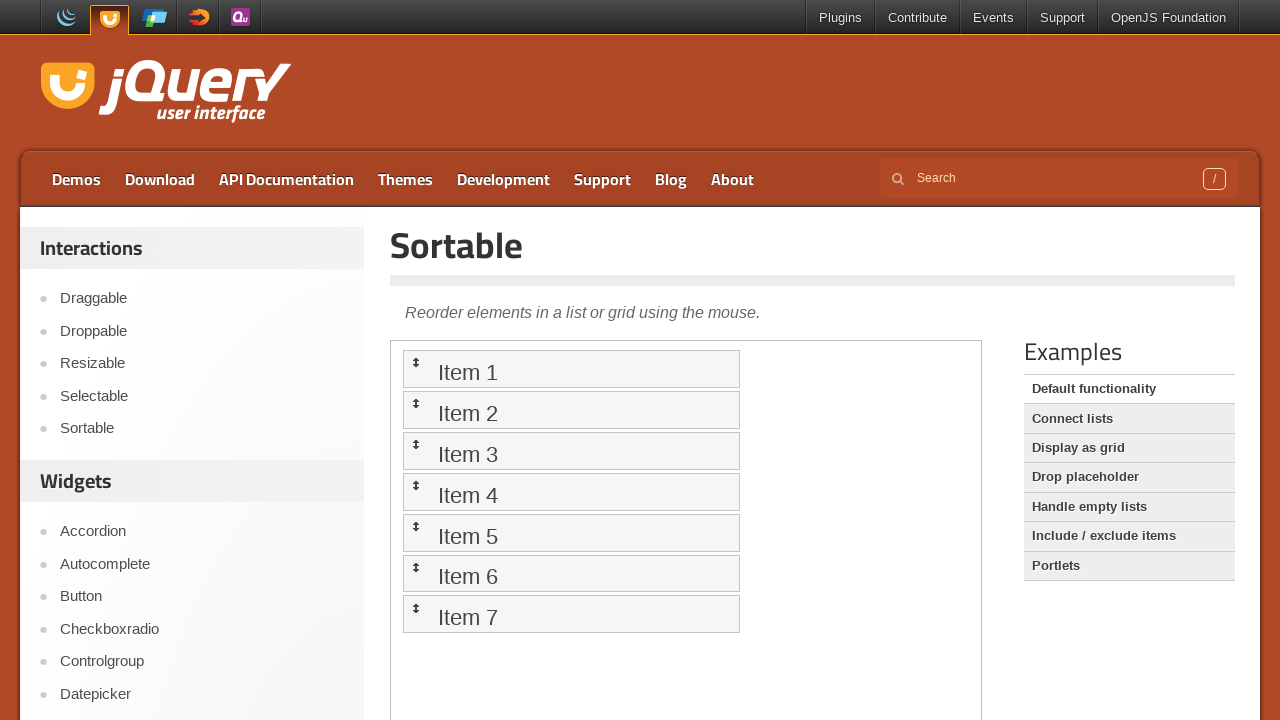

Clicked on the Droppable link in the sidebar at (202, 331) on xpath=//a[contains(@href, 'droppable')]
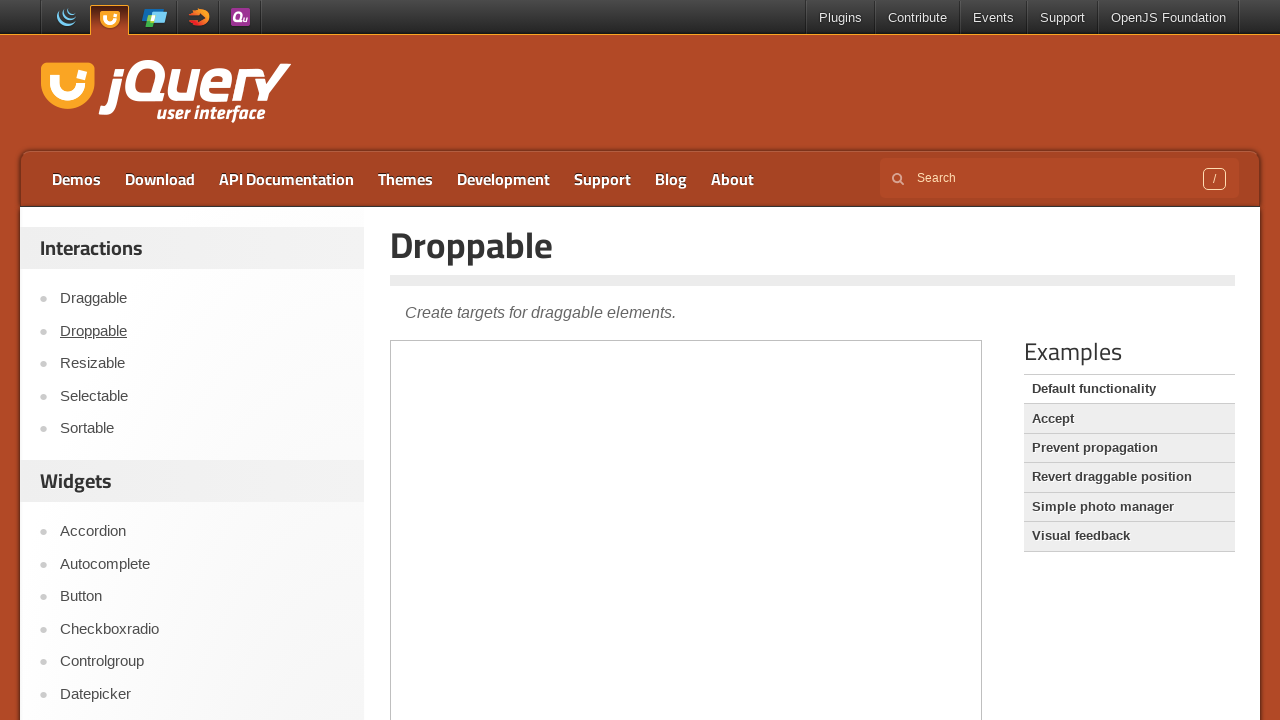

Waited for droppable demo iframe to load
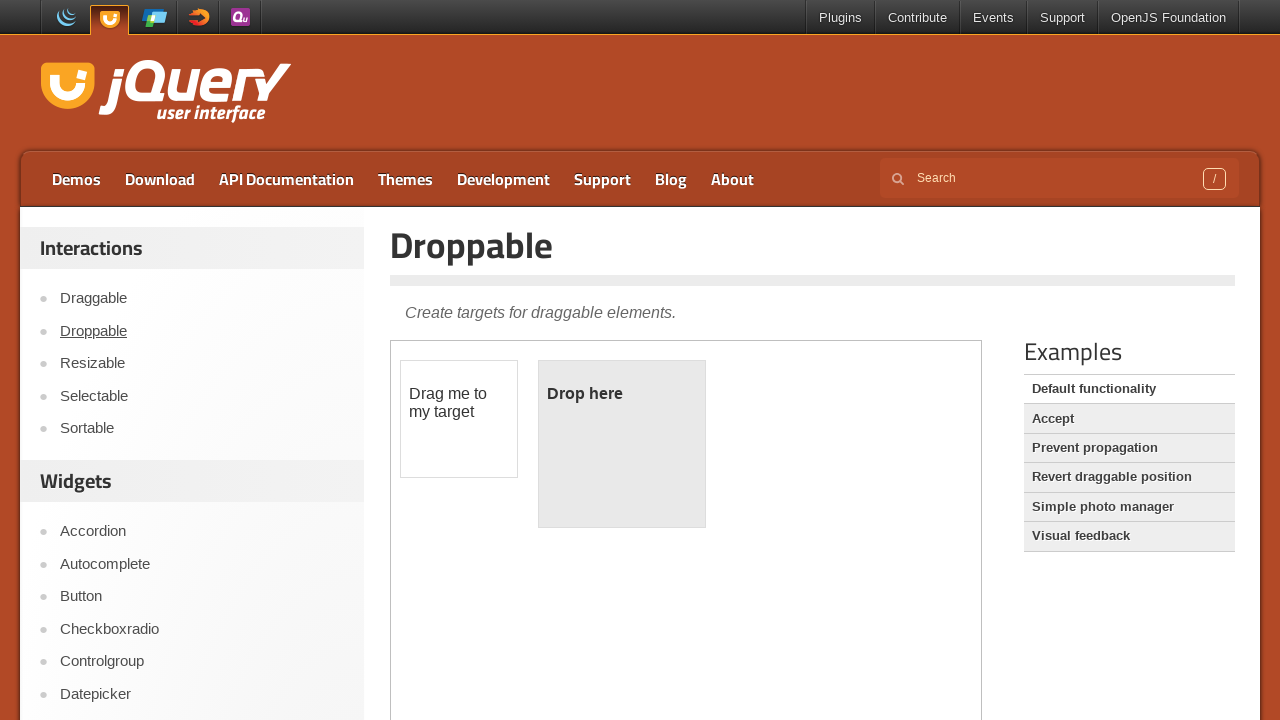

Located the iframe containing the droppable demo
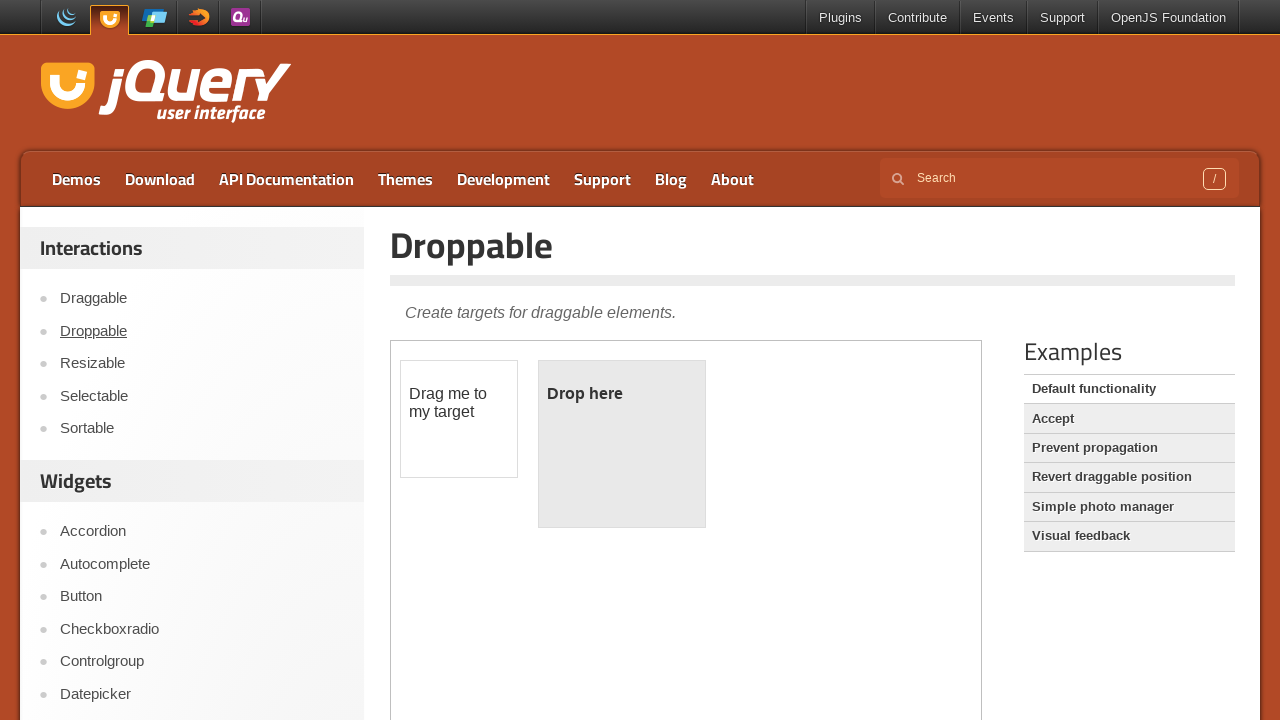

Located the draggable element
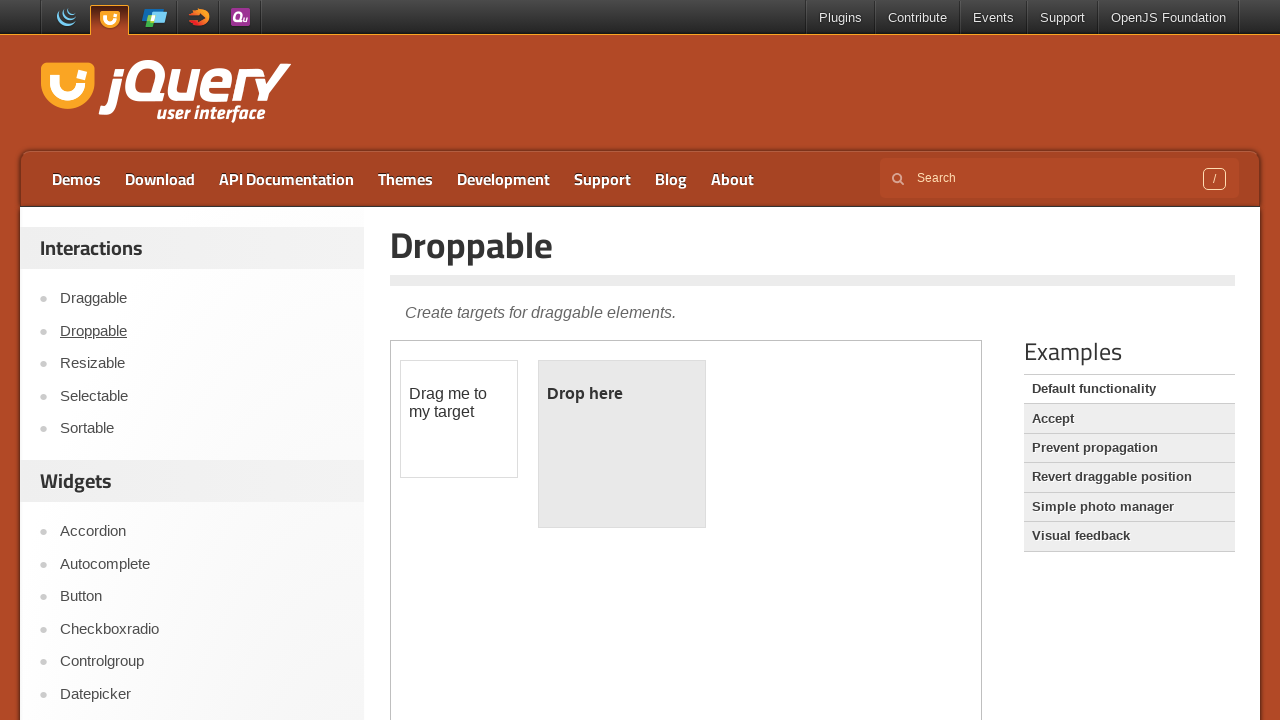

Located the droppable drop zone
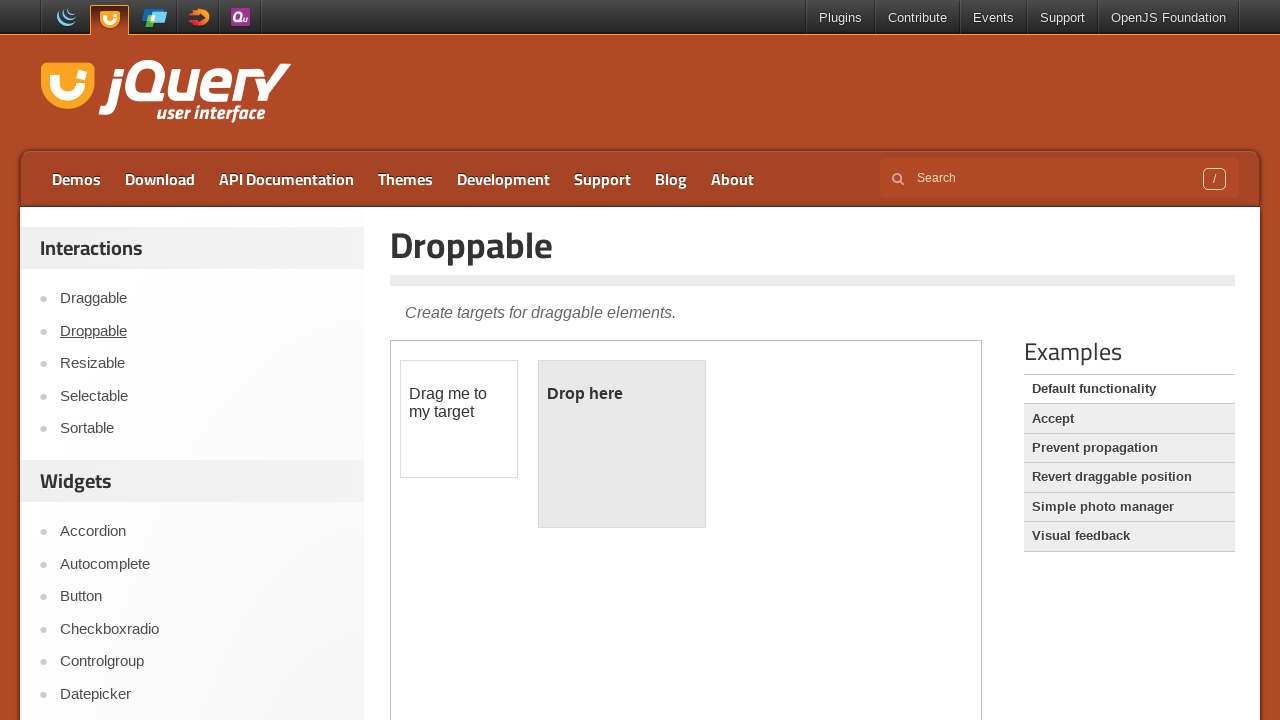

Dragged the draggable element into the droppable zone at (622, 444)
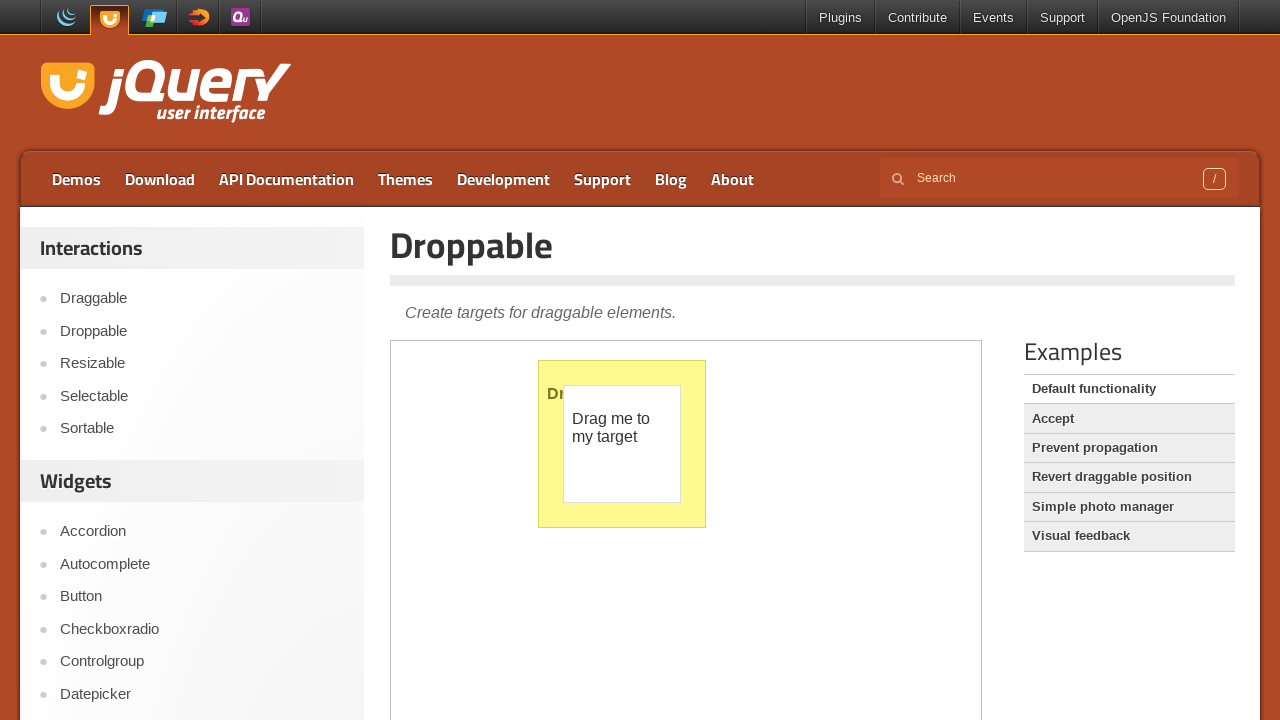

Waited 2 seconds for drag and drop operation to complete
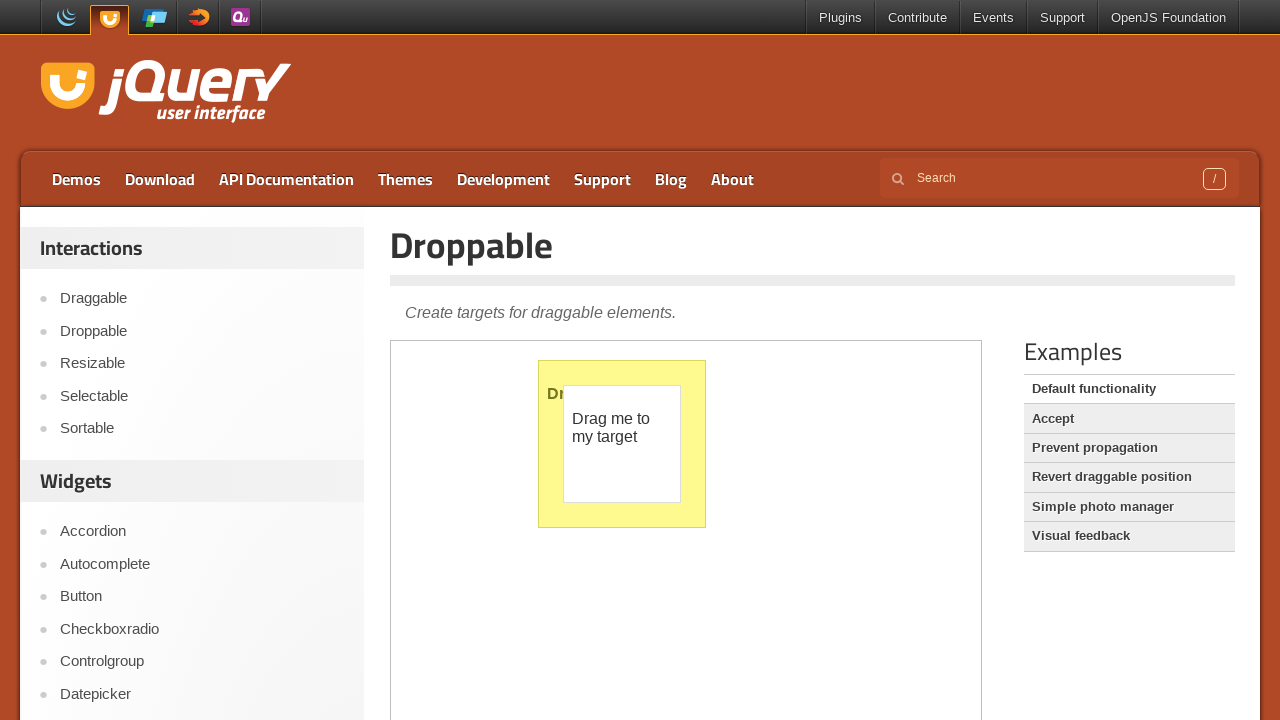

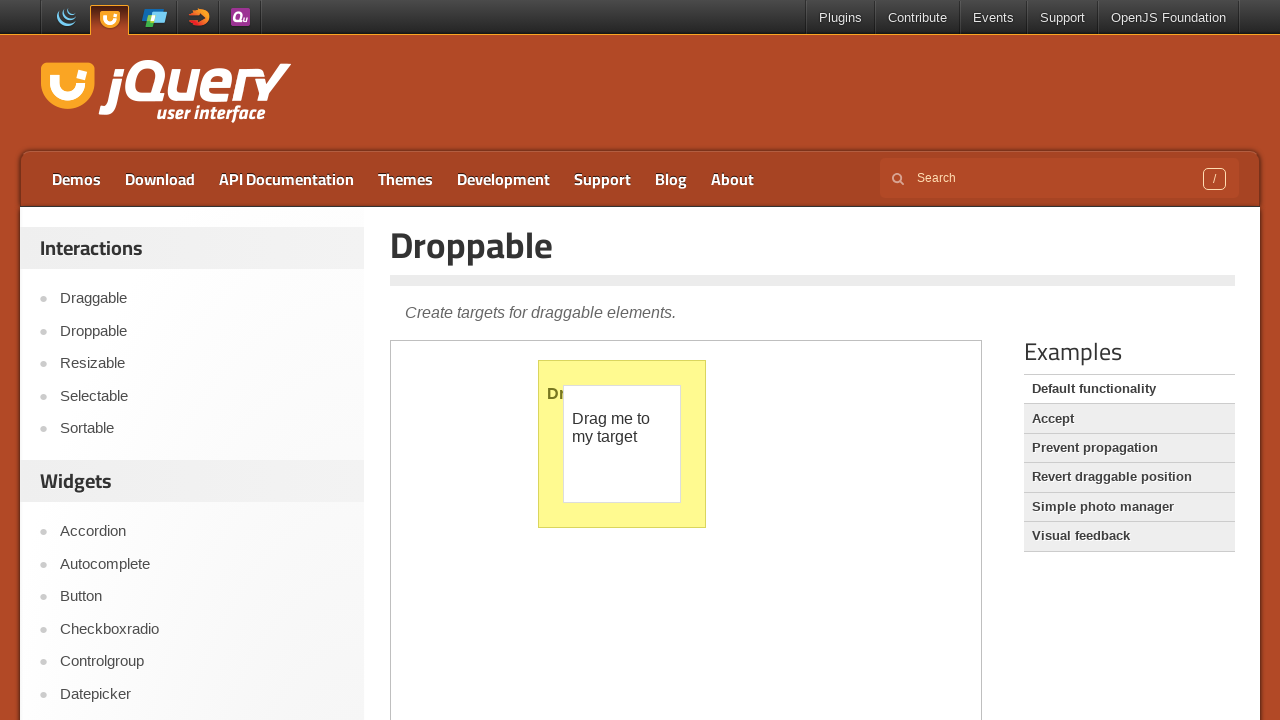